Tests radio button interaction by checking if a radio button is selected and then selecting it

Starting URL: https://rahulshettyacademy.com/AutomationPractice/

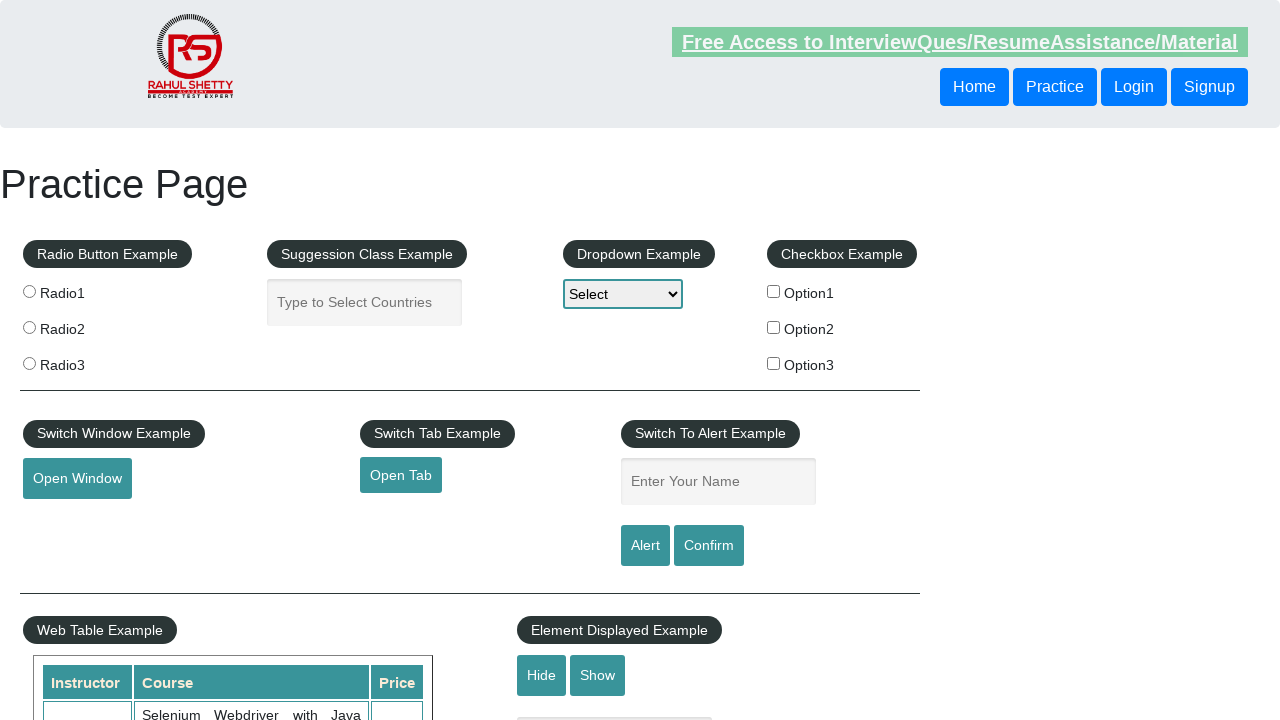

Located radio button 3 element
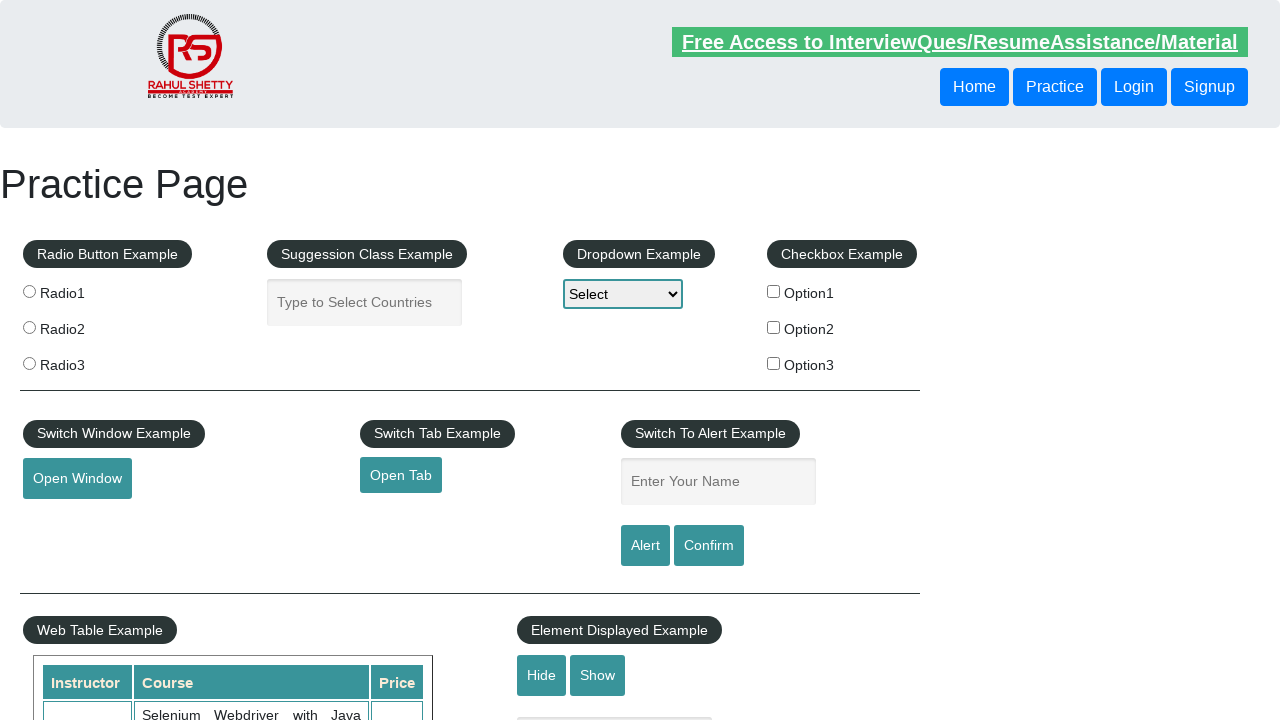

Verified radio button 3 is not checked
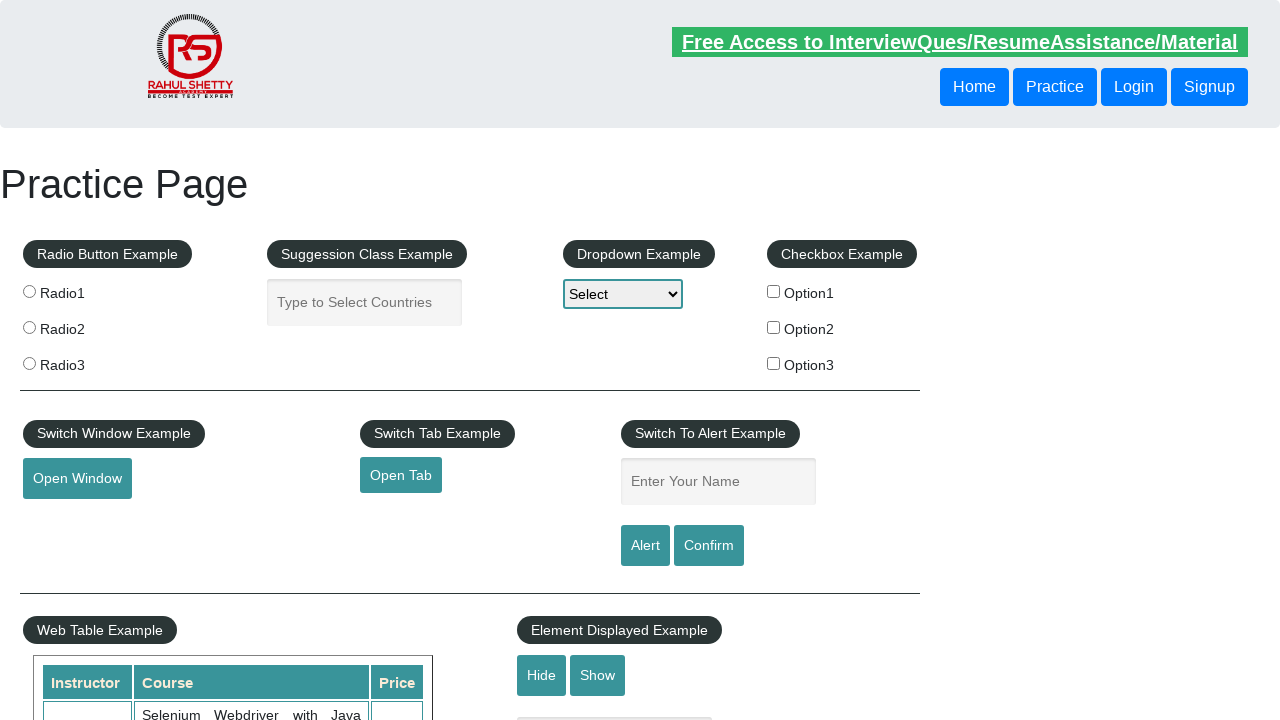

Selected radio button 3 at (29, 363) on input[value='radio3']
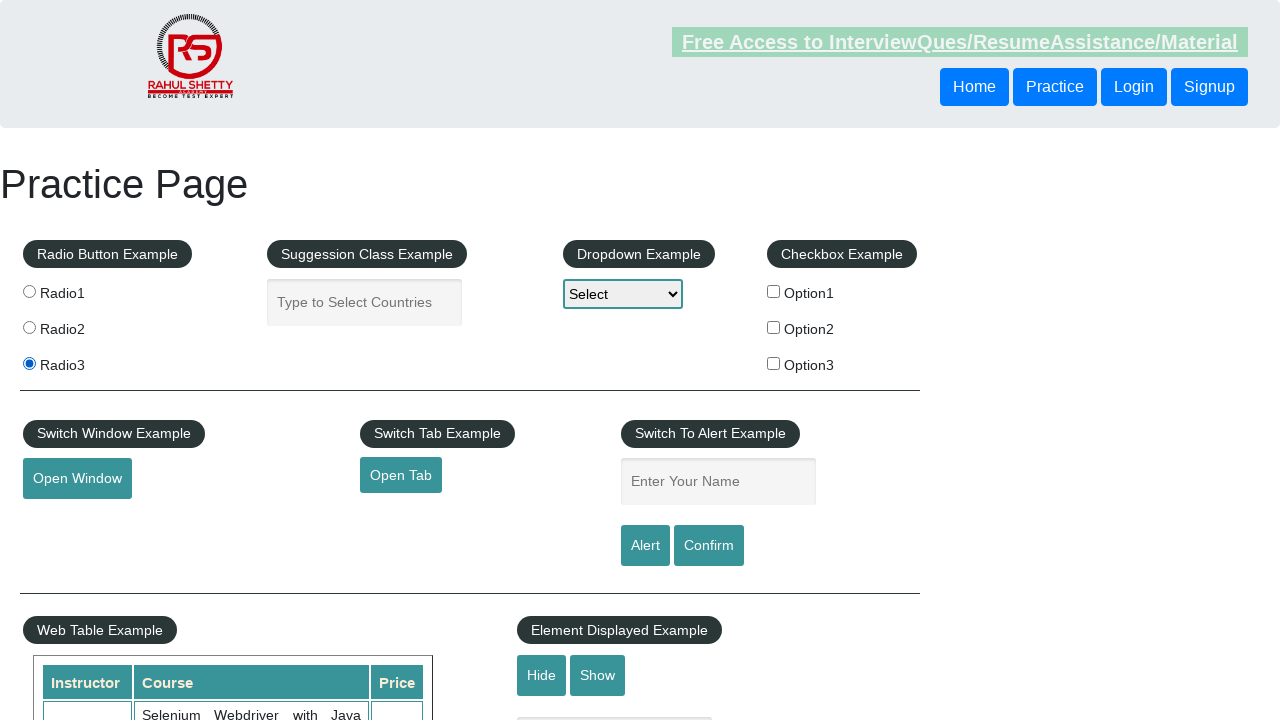

Verified radio button 3 is checked
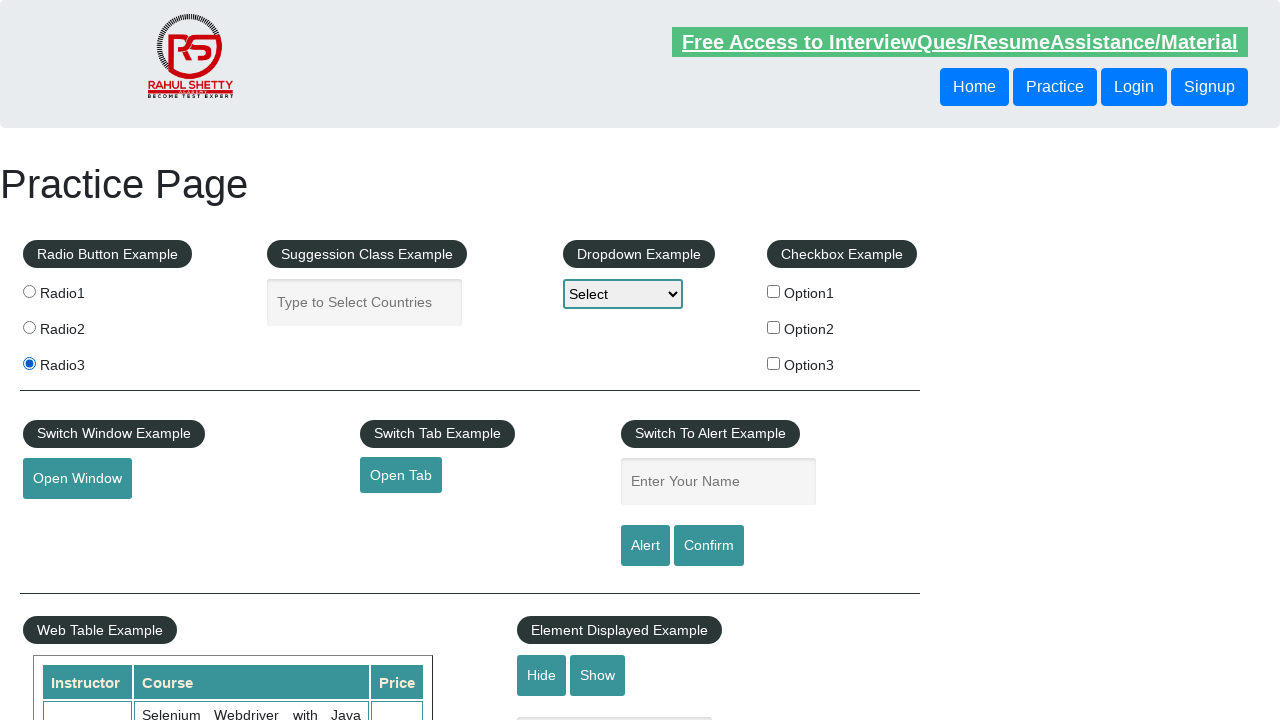

Located radio button 2 element
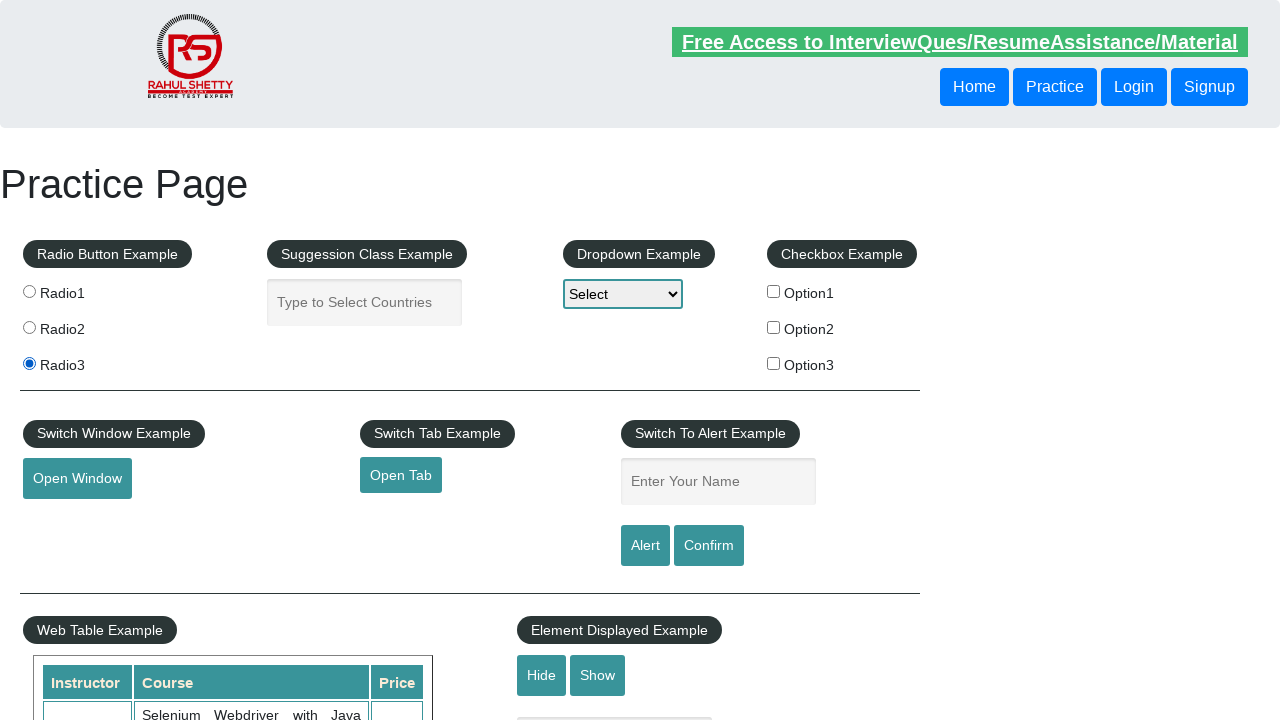

Checked radio button 2 status
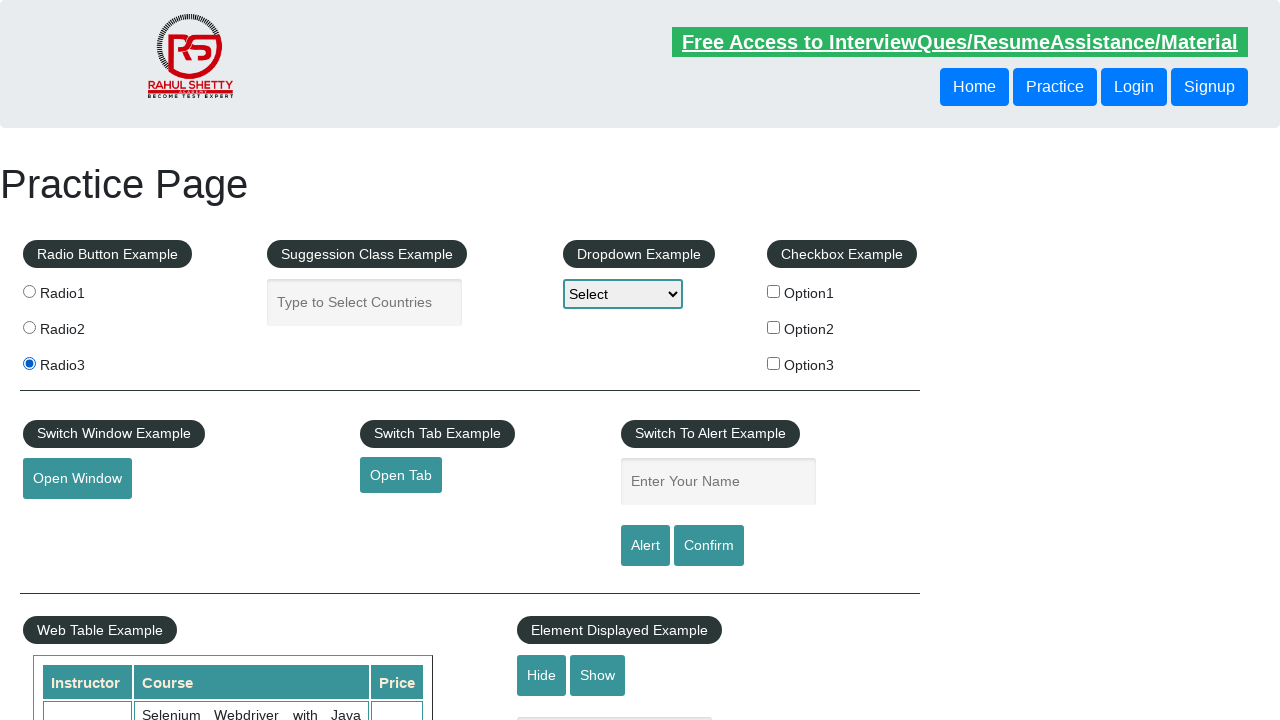

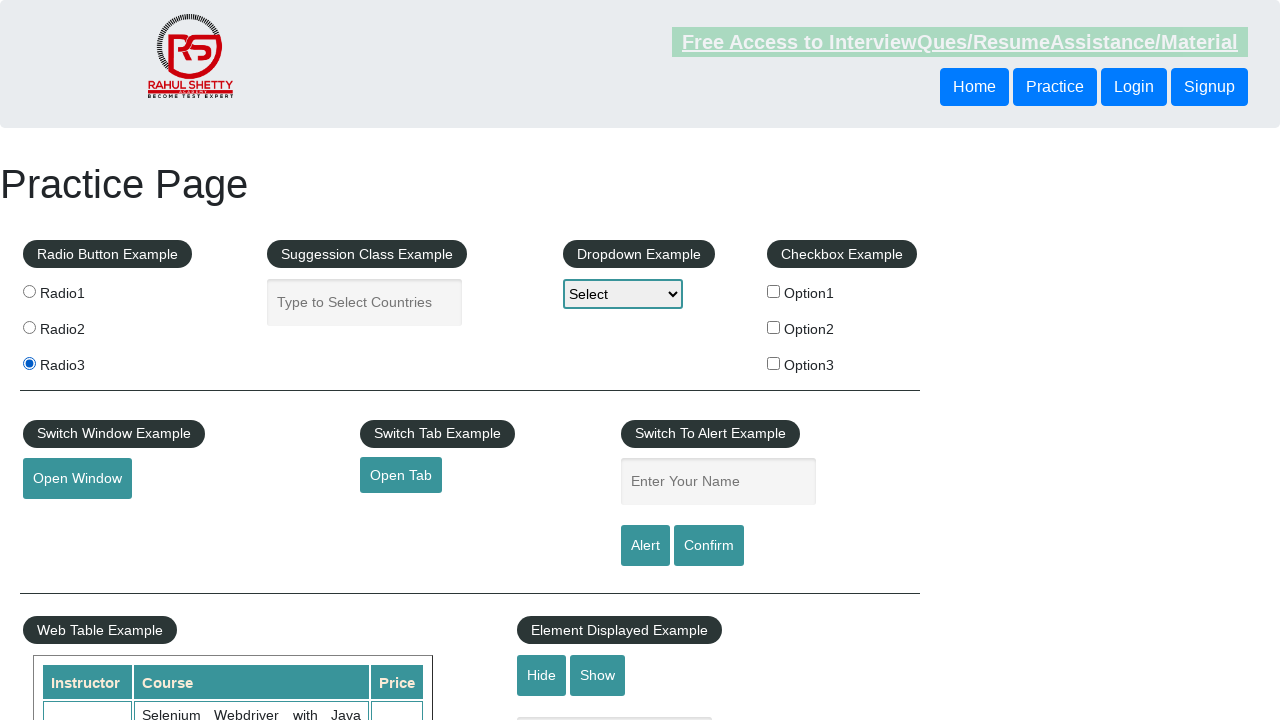